Tests browser alert handling by clicking a button that triggers a confirmation alert, then dismissing the alert and verifying the result

Starting URL: https://training-support.net/webelements/alerts

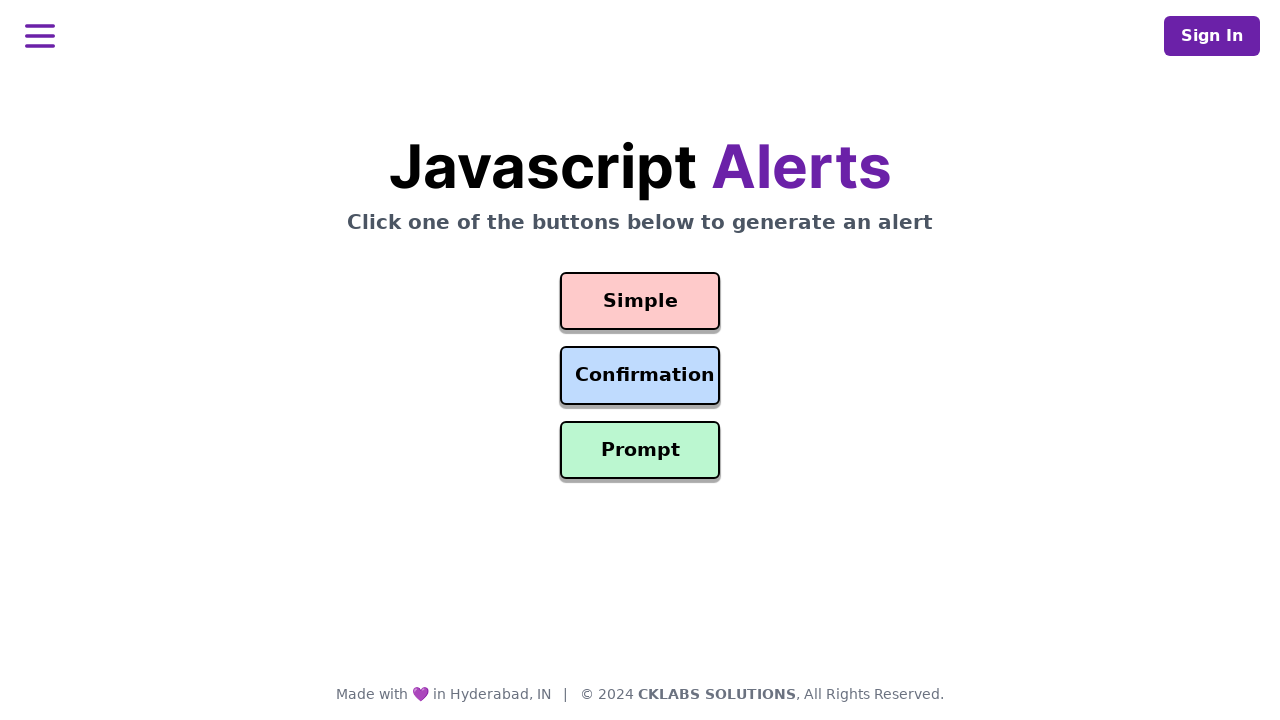

Clicked confirmation button to trigger alert at (640, 376) on #confirmation
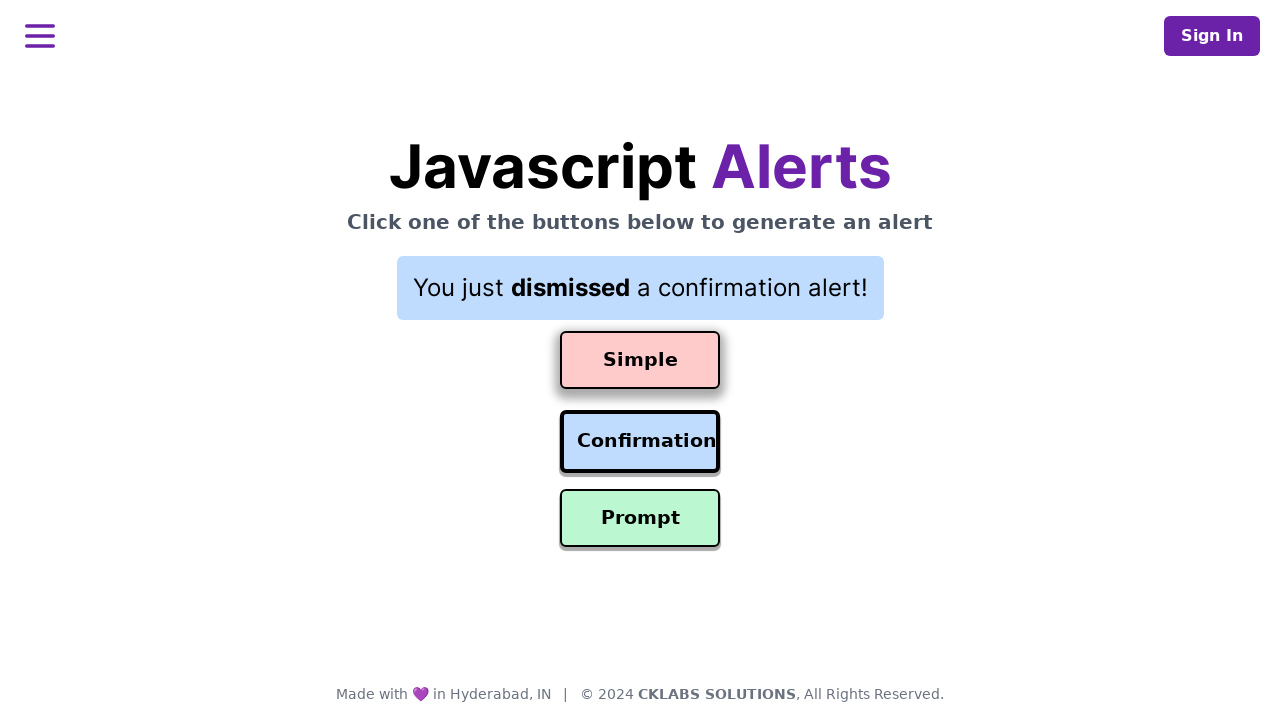

Set up dialog handler to dismiss alerts
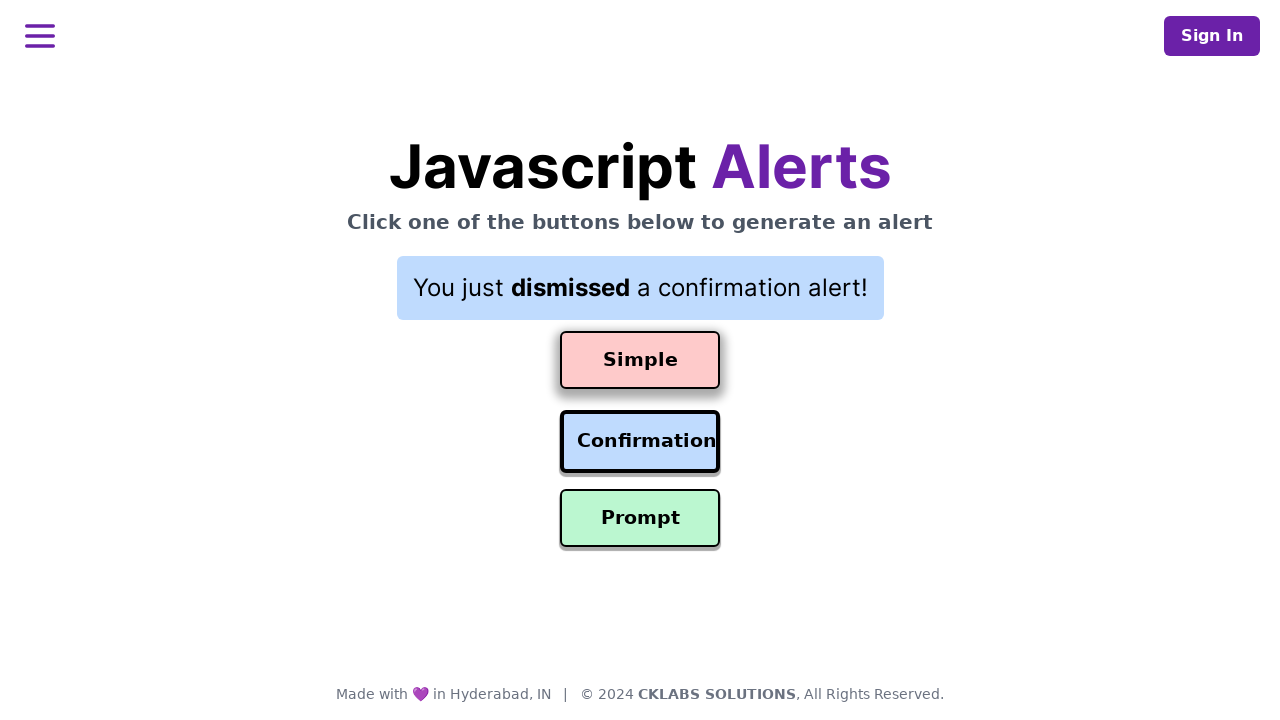

Result element loaded after dismissing alert
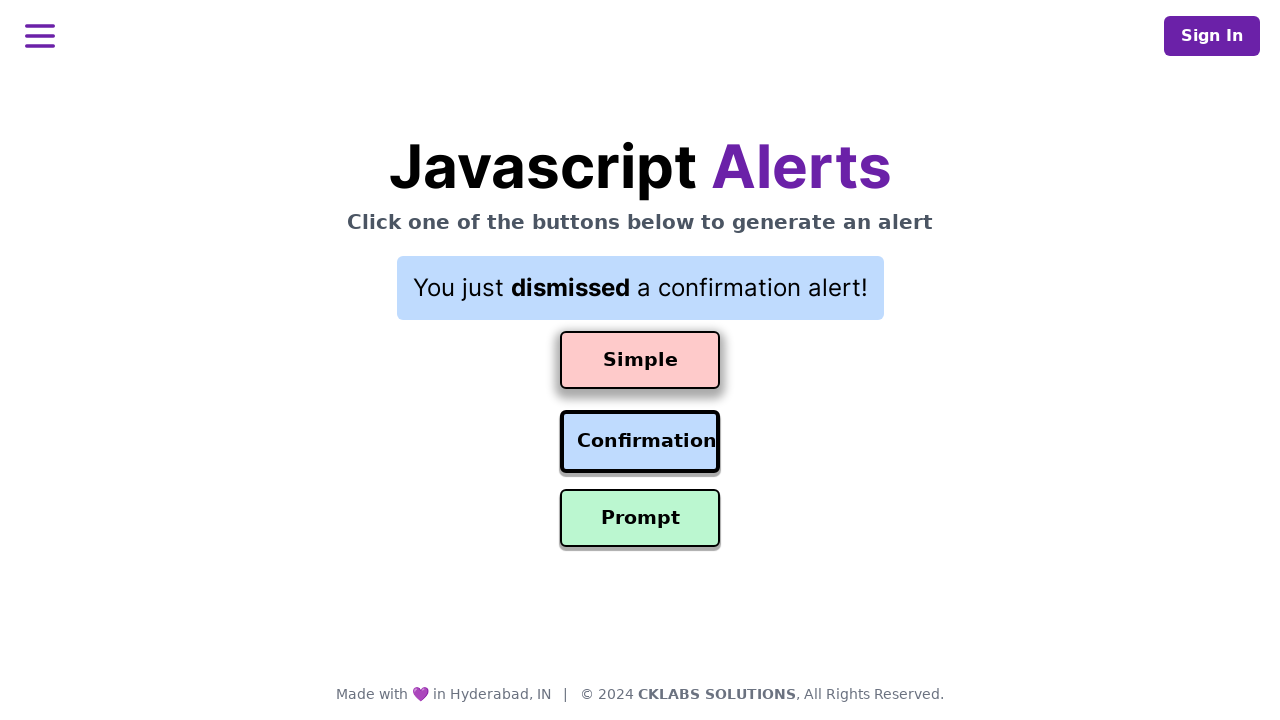

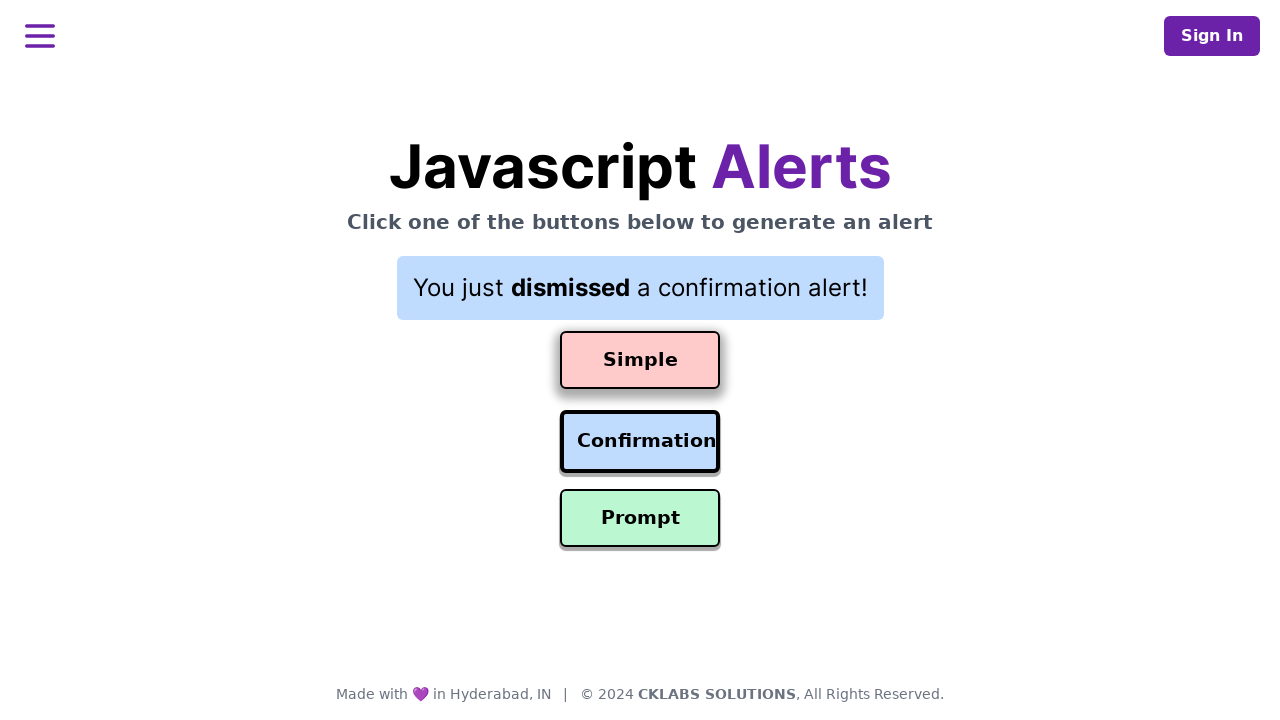